Tests drag and drop functionality by switching to an iframe on the jQuery UI demo page, dragging an element to a drop target, clicking the draggable element, and switching back to the main content.

Starting URL: https://jqueryui.com/droppable/

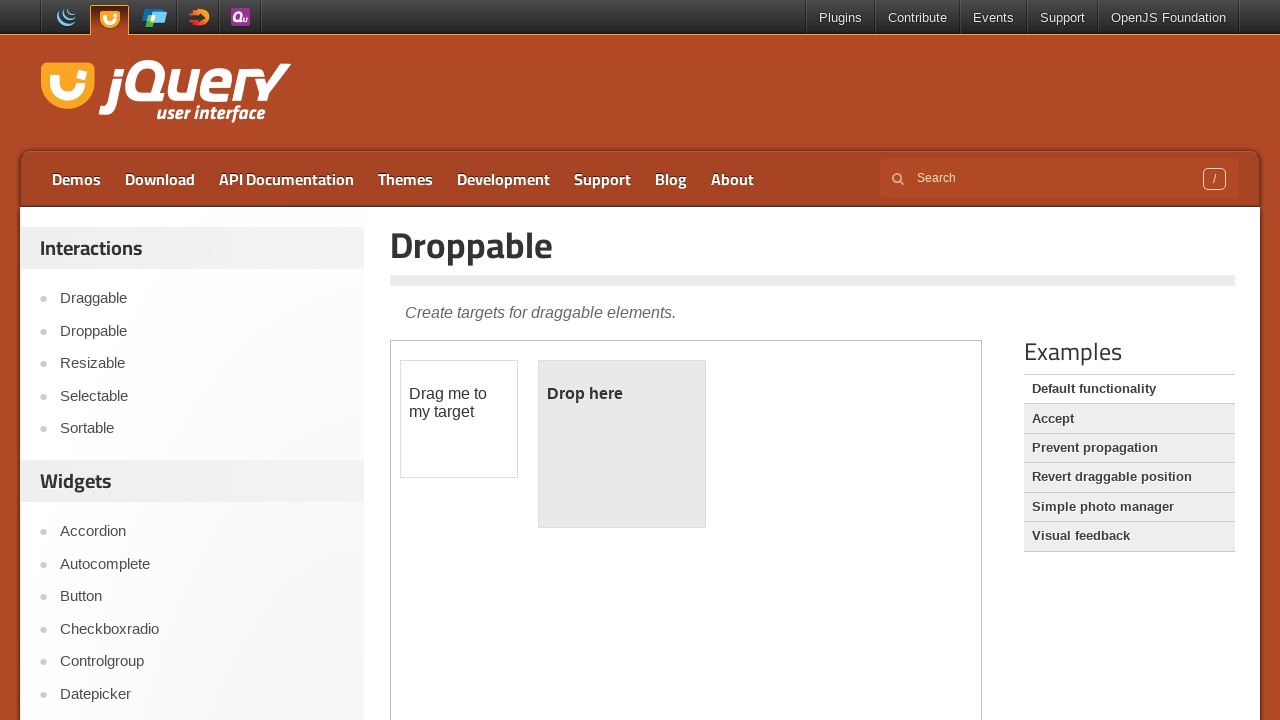

Located and switched to demo iframe
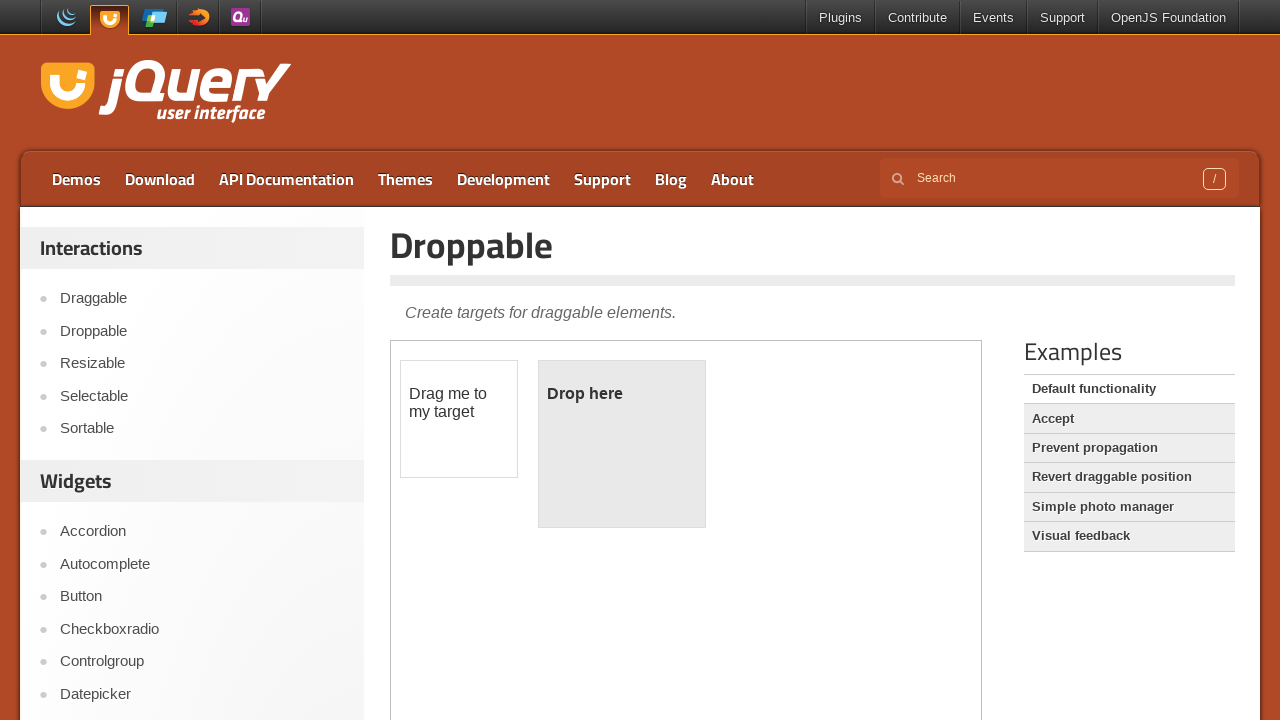

Located draggable element within iframe
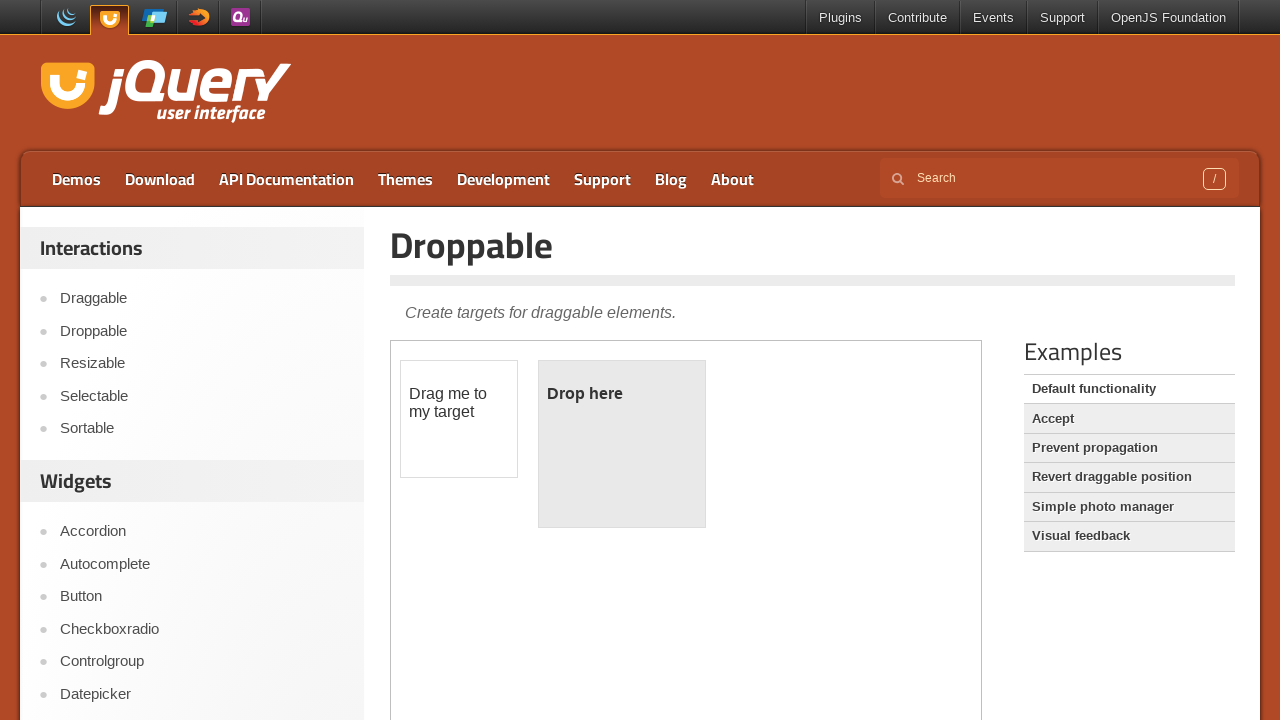

Located droppable target element within iframe
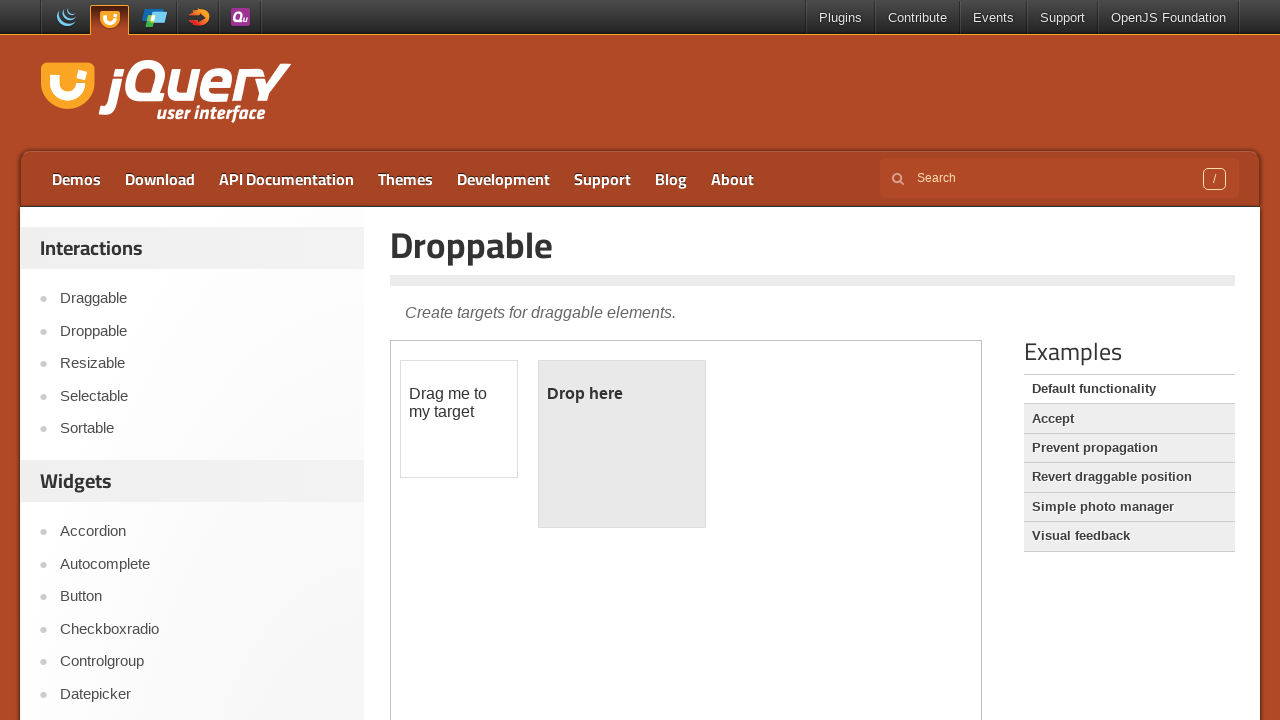

Dragged element to drop target at (622, 444)
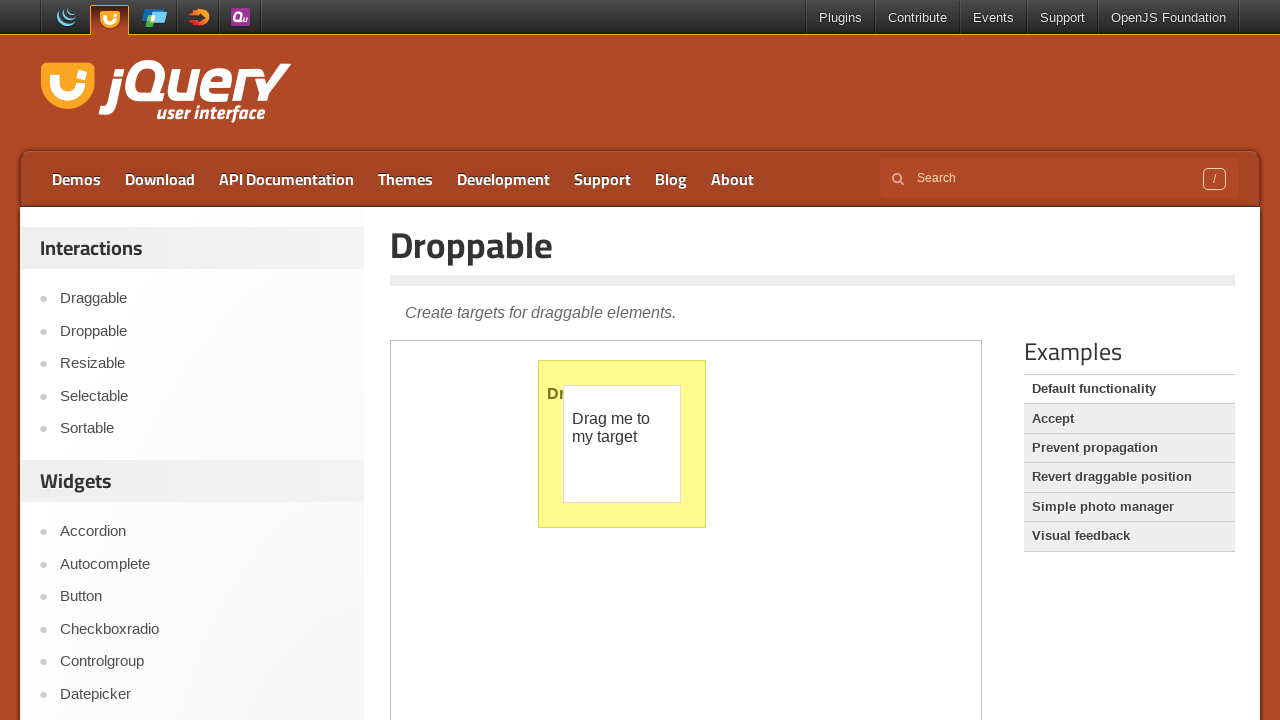

Clicked on the draggable element at (622, 444) on iframe.demo-frame >> internal:control=enter-frame >> #draggable
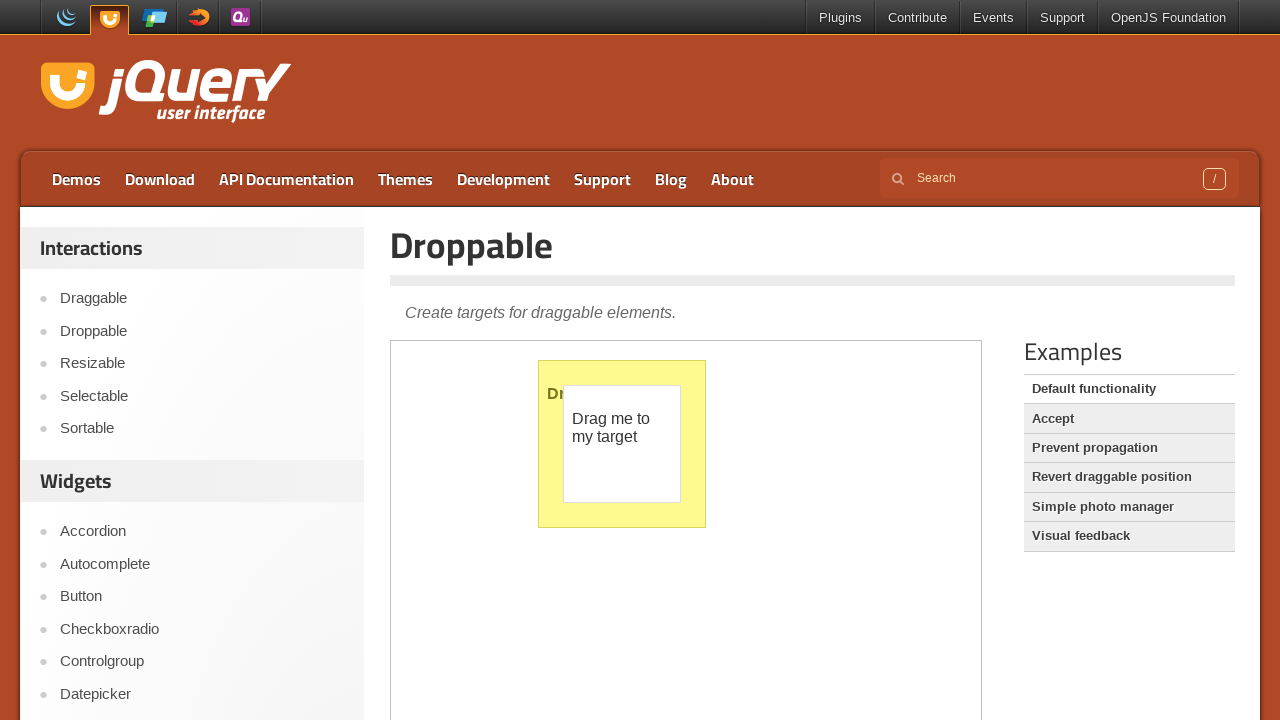

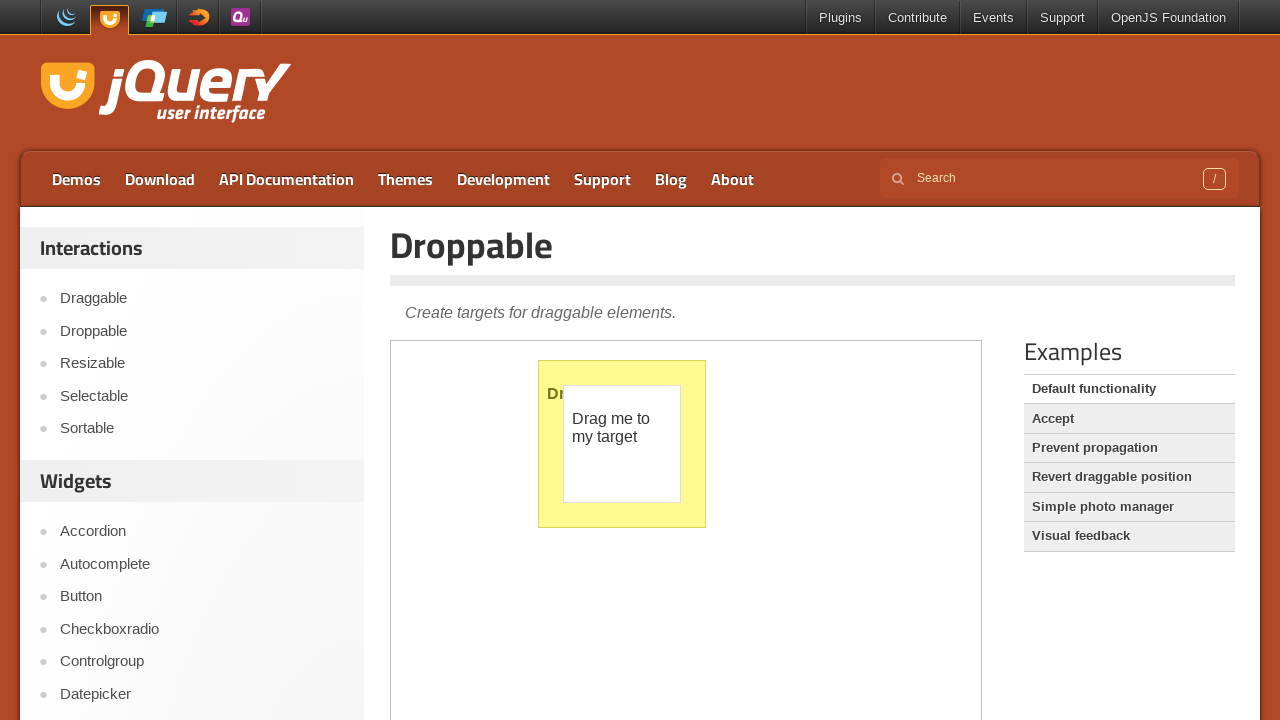